Navigates to Soccer Zone website and verifies the page title

Starting URL: https://soccerzone.com/

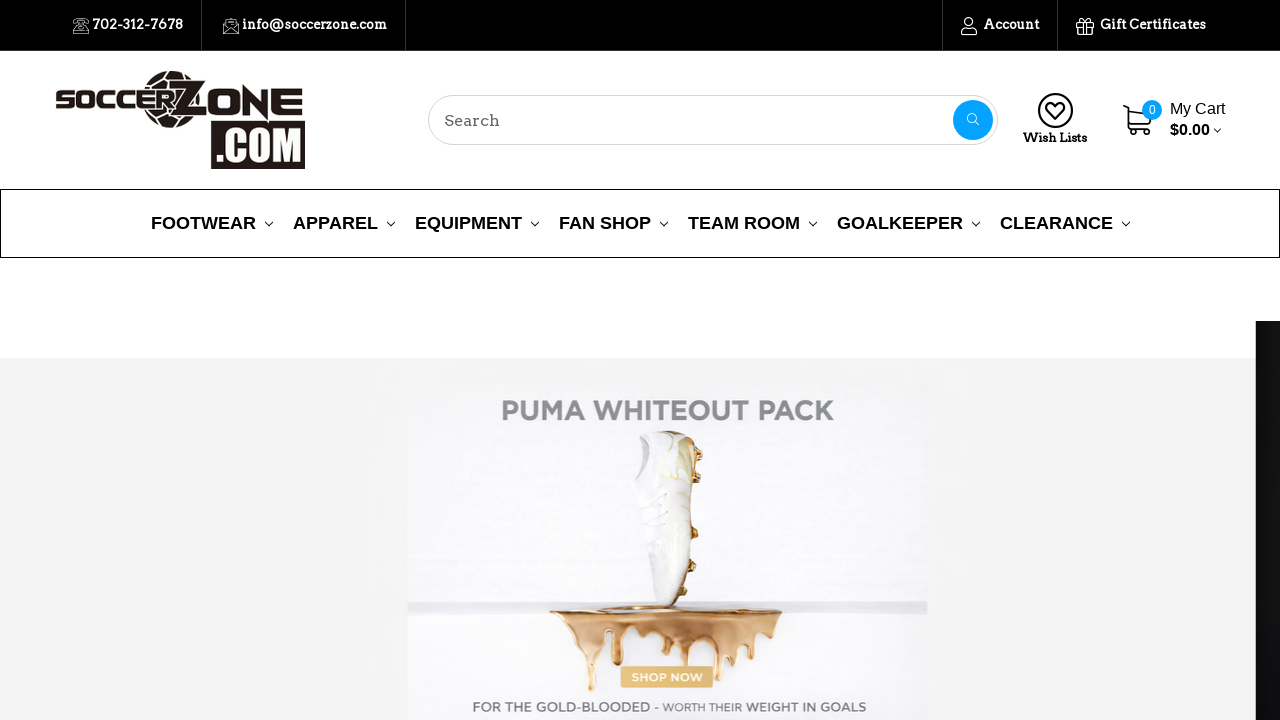

Waited for page DOM to fully load
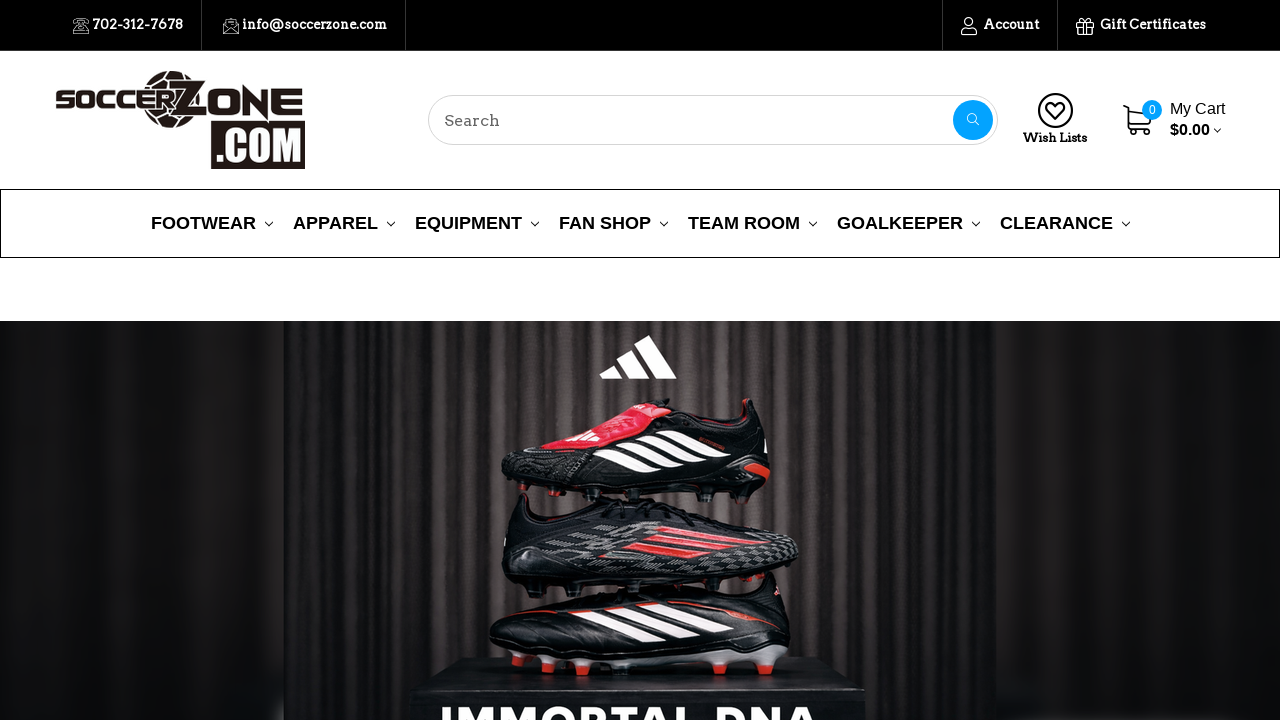

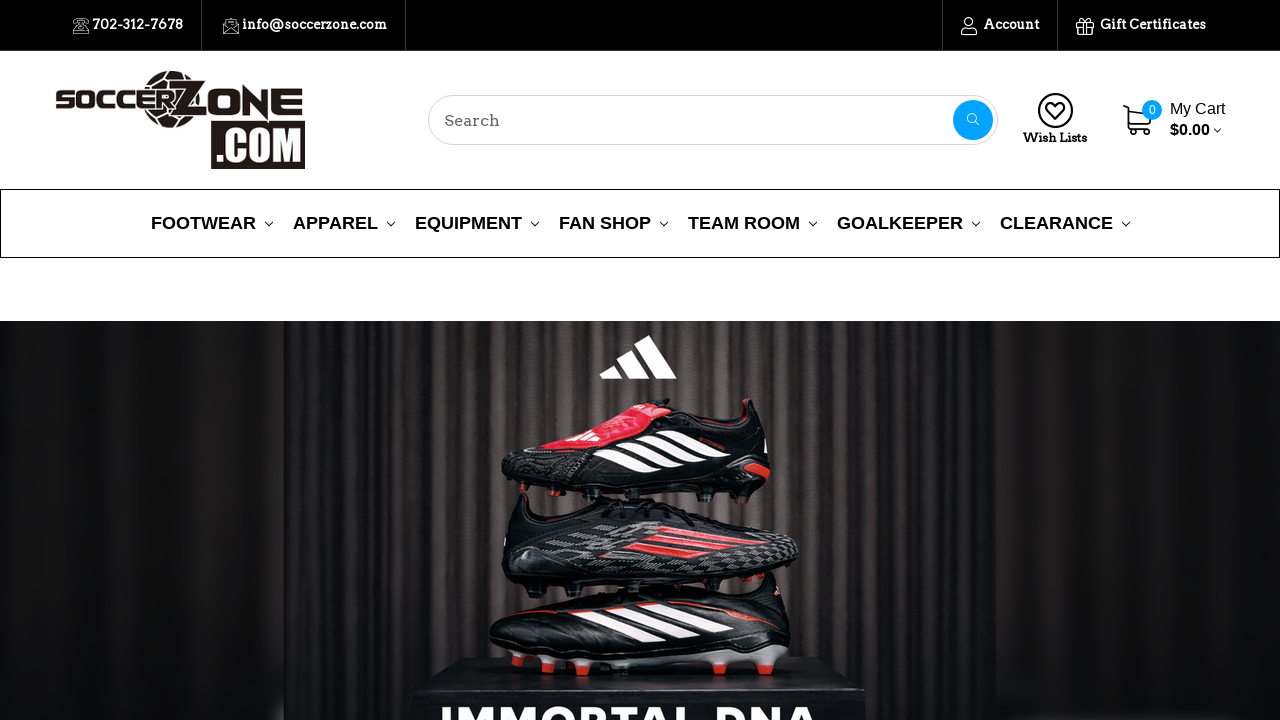